Initializes the browser context by navigating to the Mozilla homepage.

Starting URL: https://www.mozilla.org/en-US/

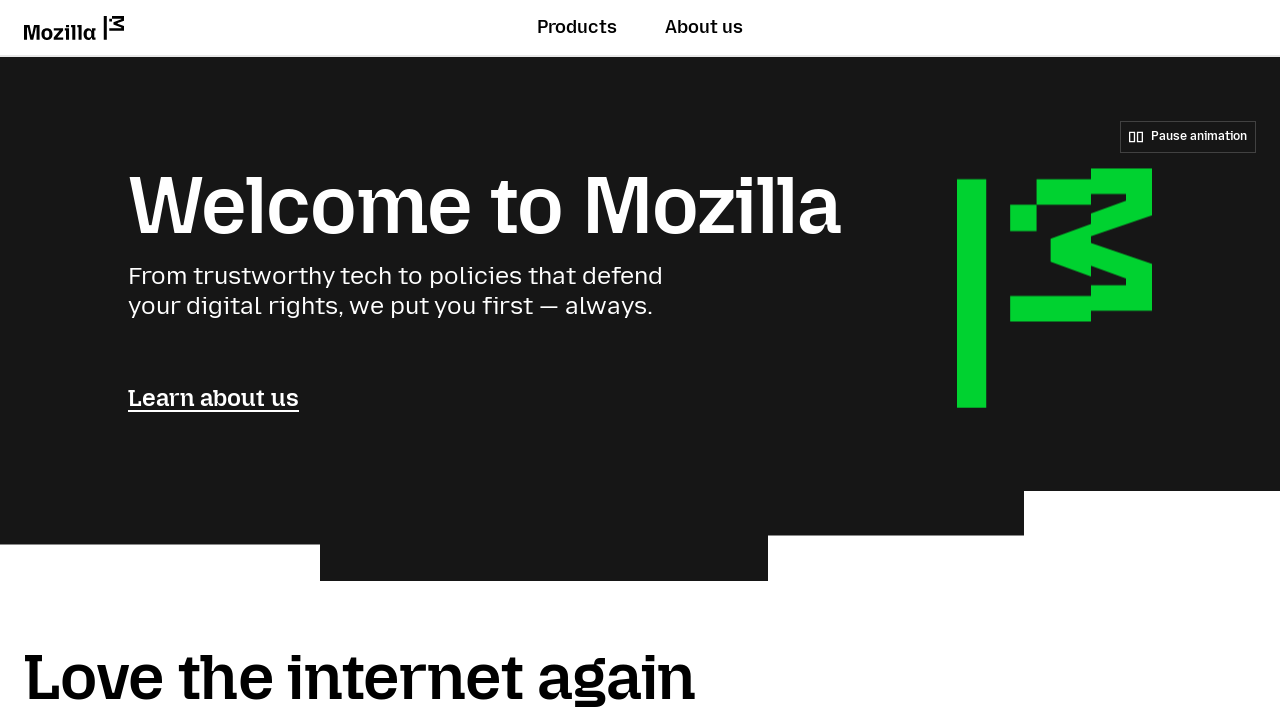

Waited for Mozilla homepage to load (domcontentloaded state)
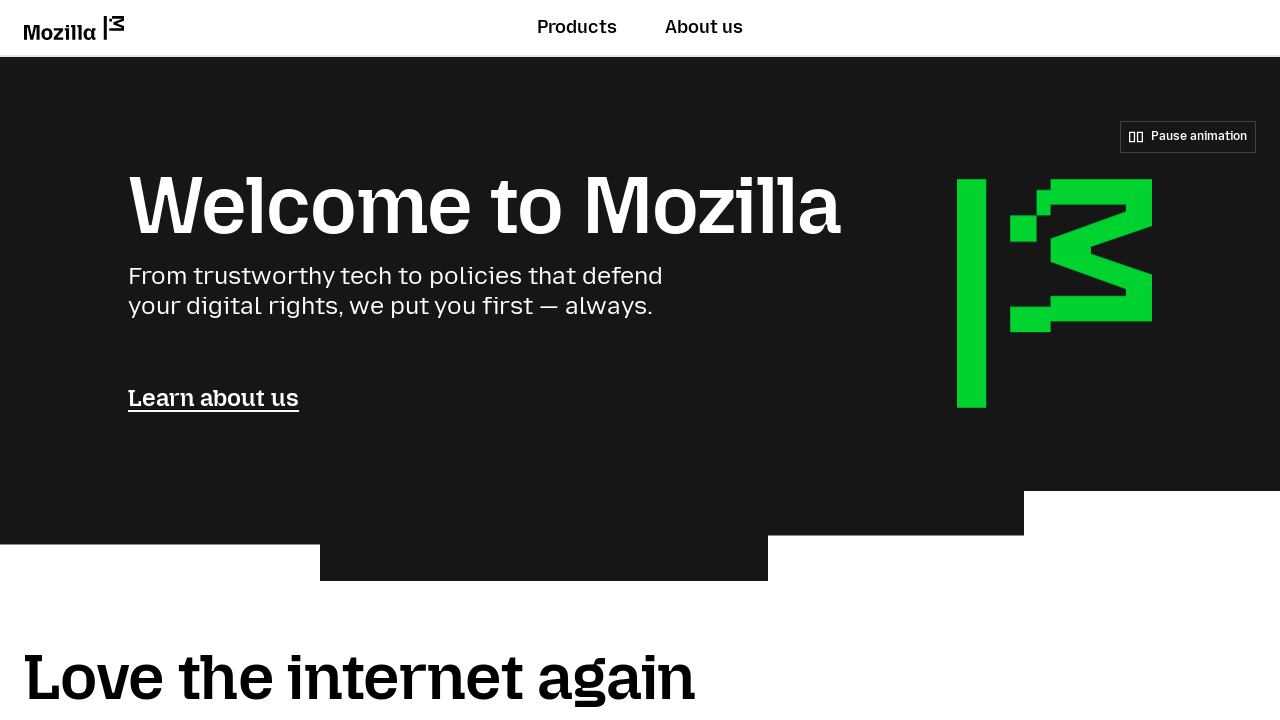

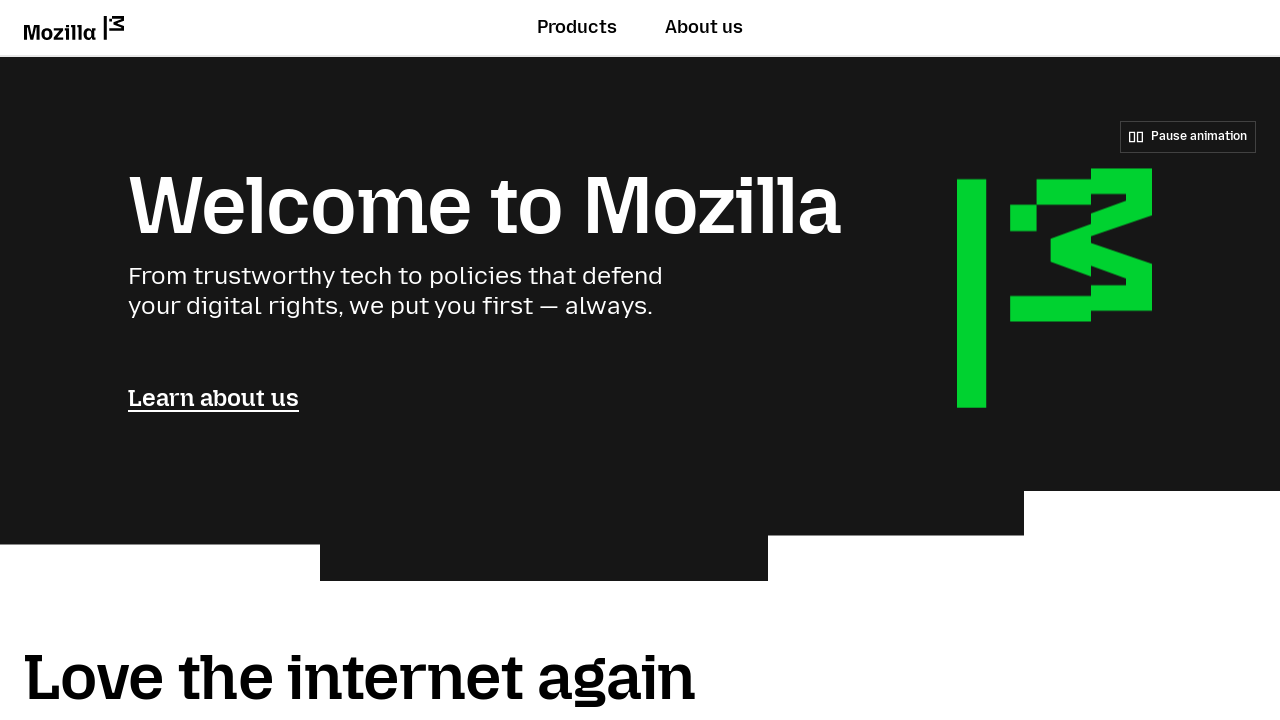